Clicks the confirmation alert button and accepts (OK) the alert, then verifies the OK result message

Starting URL: https://demoqa.com/alerts

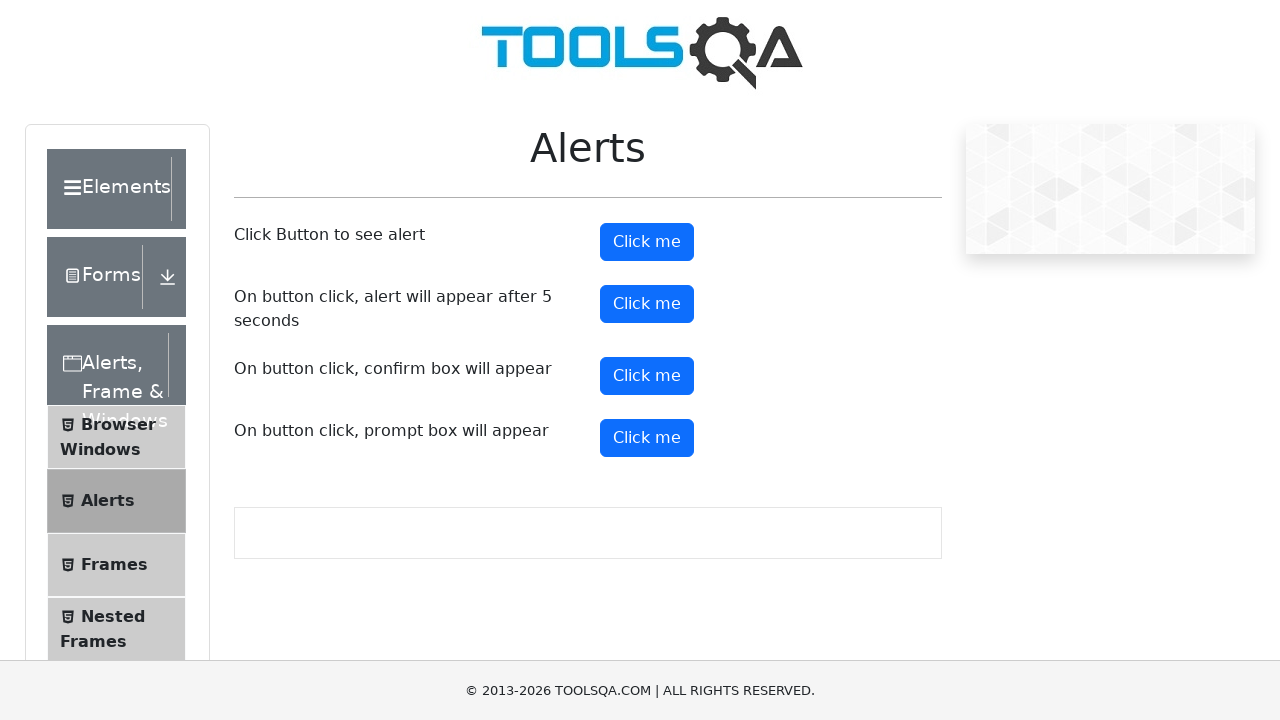

Set up dialog handler to accept the alert
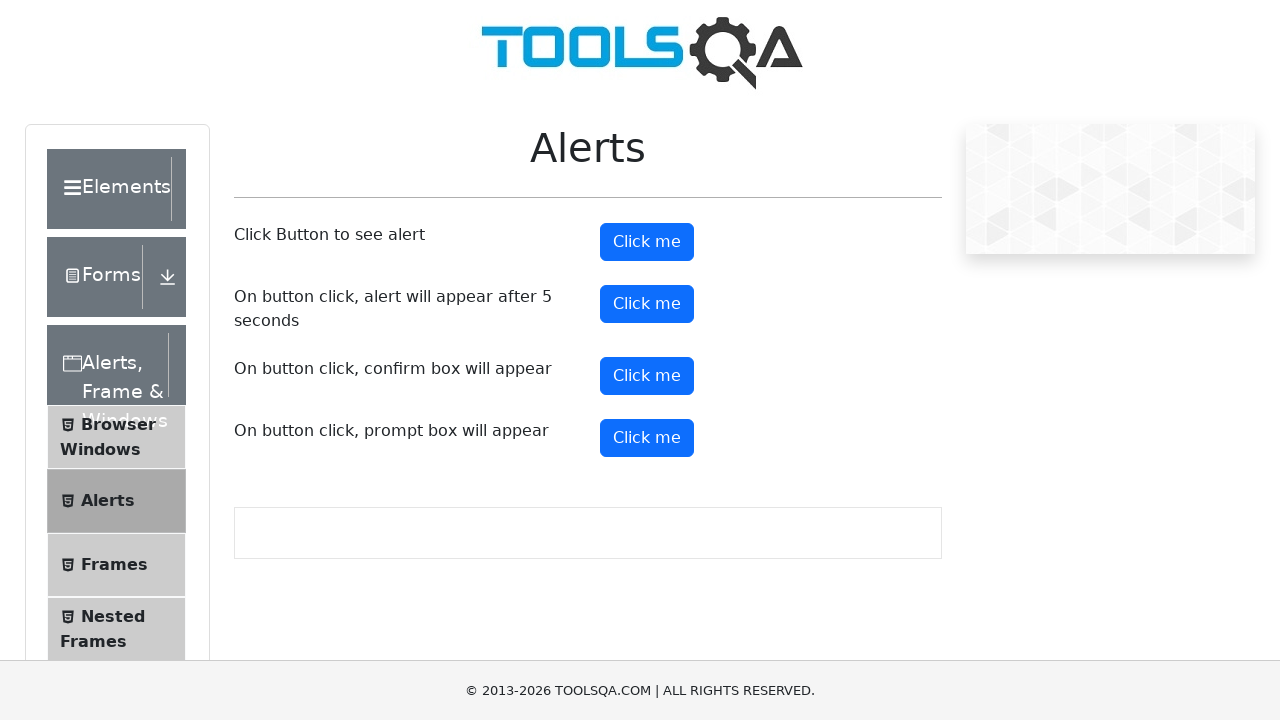

Clicked the confirmation alert button at (647, 376) on #confirmButton
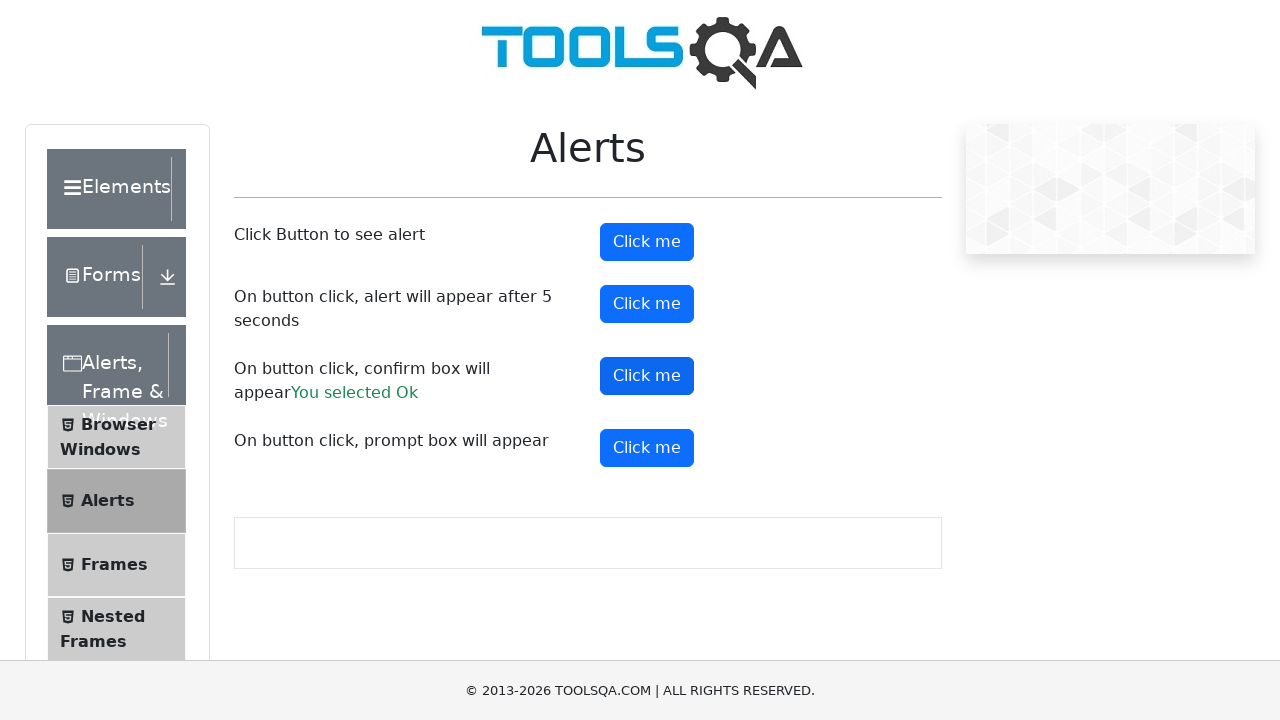

Confirmation result message appeared
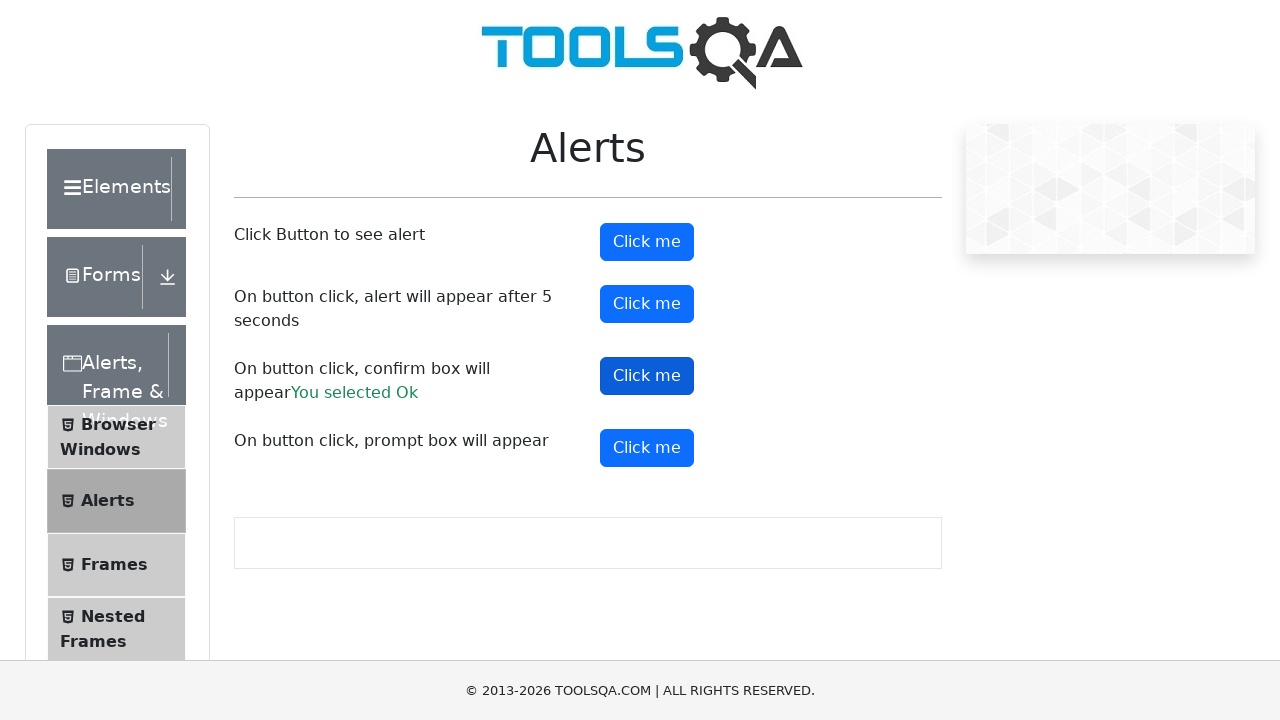

Retrieved confirmation result text
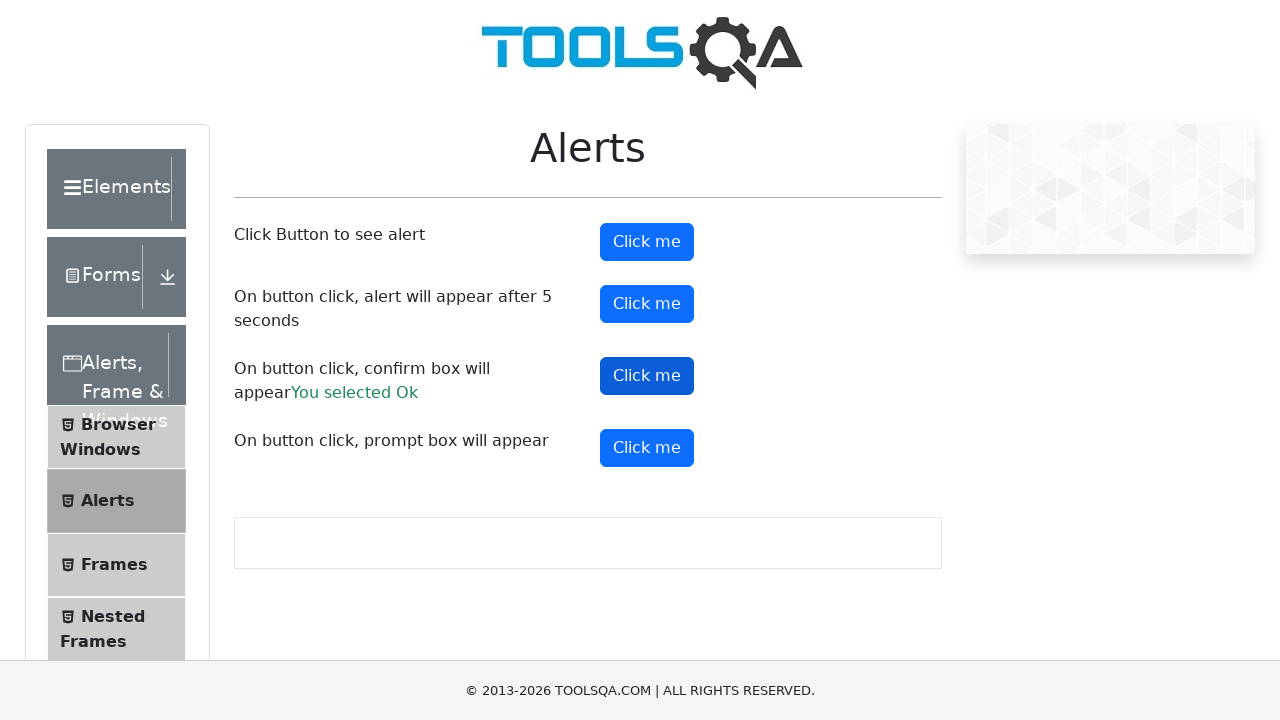

Verified 'Ok' is present in the confirmation result message
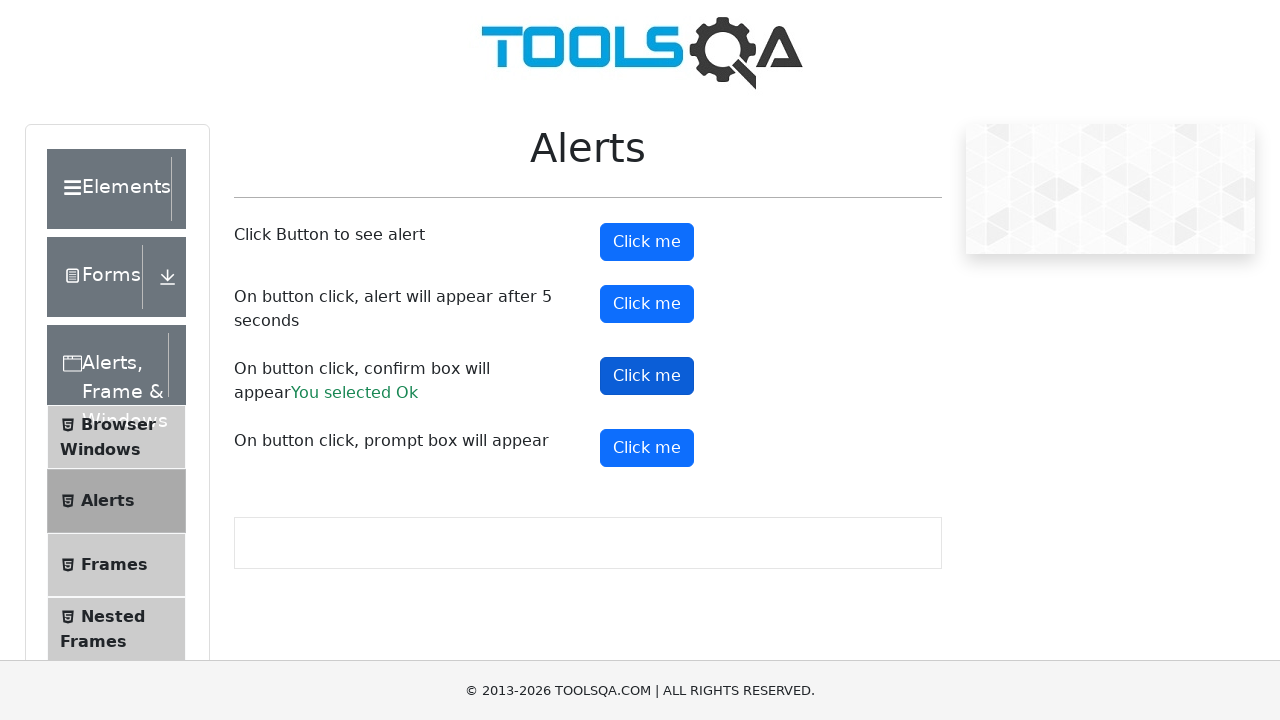

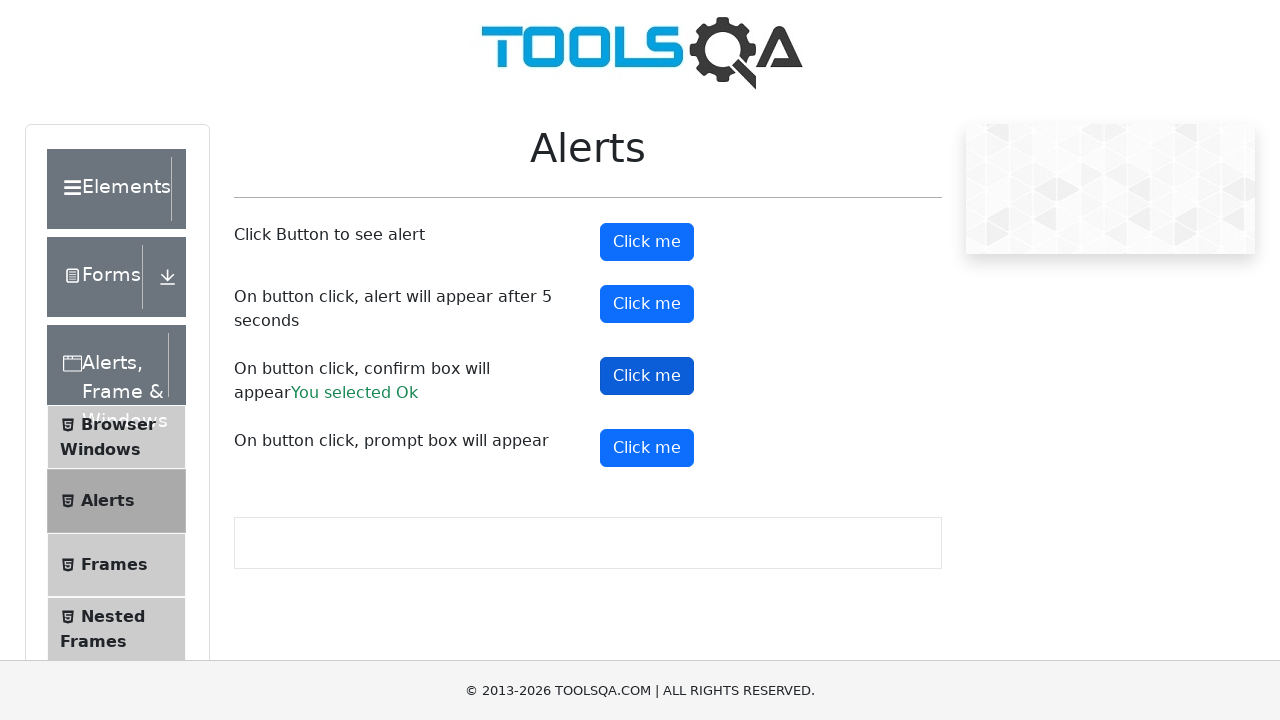